Tests a registration form by filling in first name, last name, and email fields, then submitting and verifying the success message.

Starting URL: http://suninjuly.github.io/registration1.html

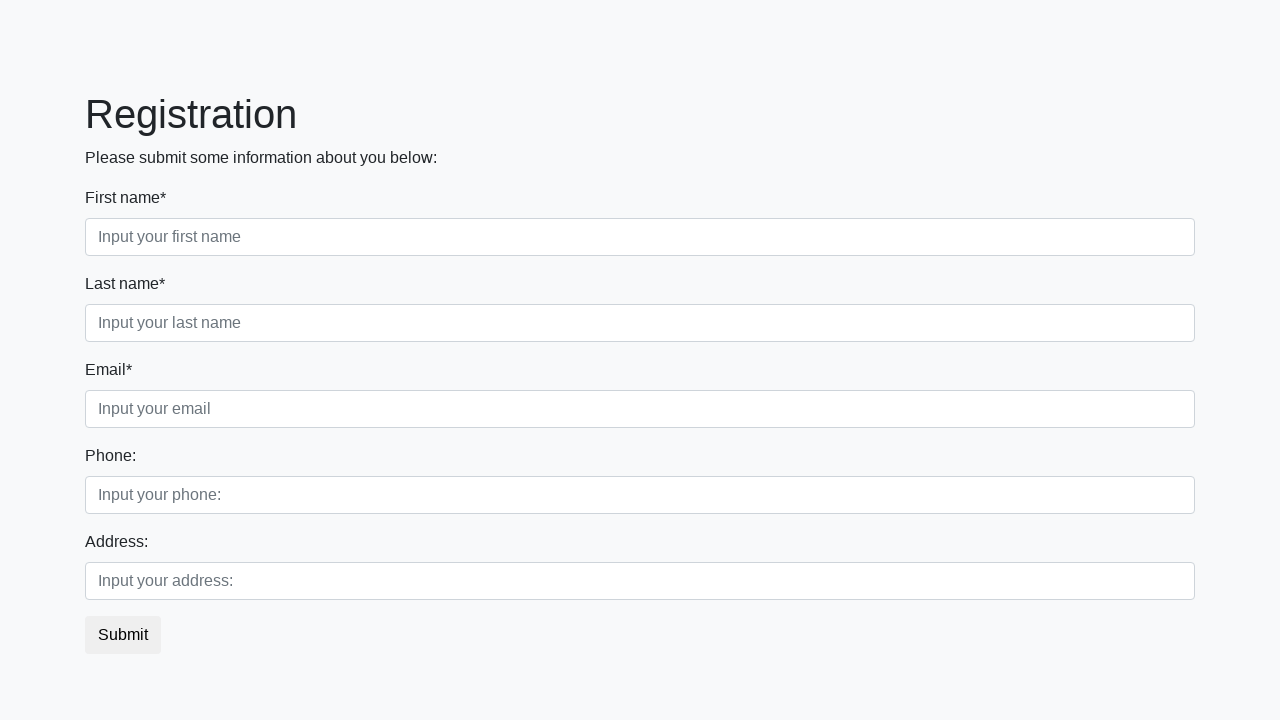

Filled first name field with 'Pavel' on .first_block>.first_class>.first
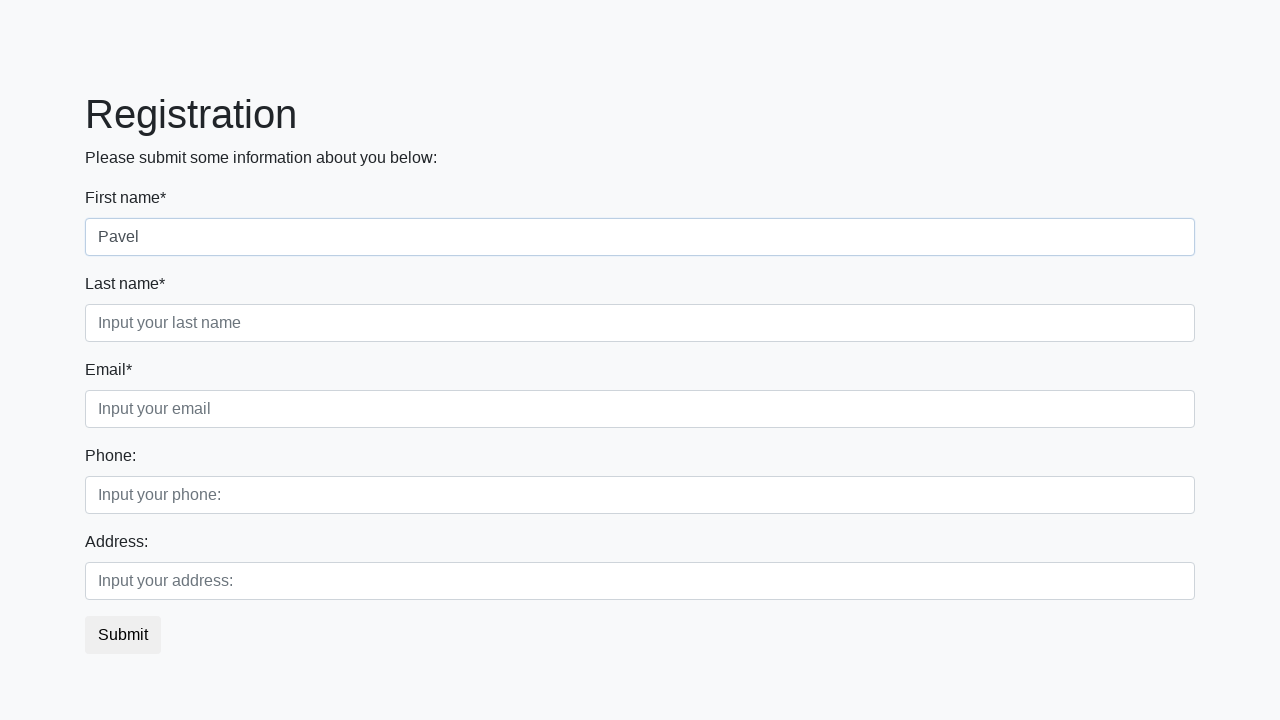

Filled last name field with 'Kiselev' on .first_block>.second_class>.second
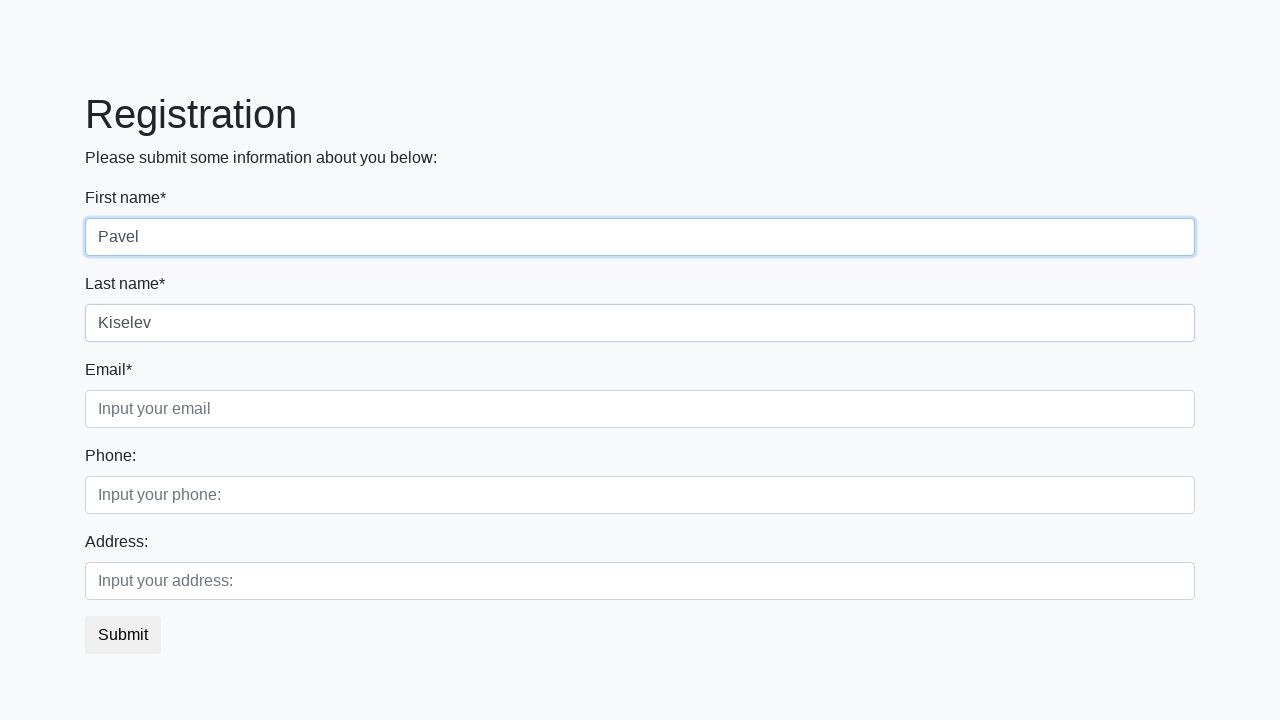

Filled email field with 'testuser@example.com' on .first_block>.third_class>.third
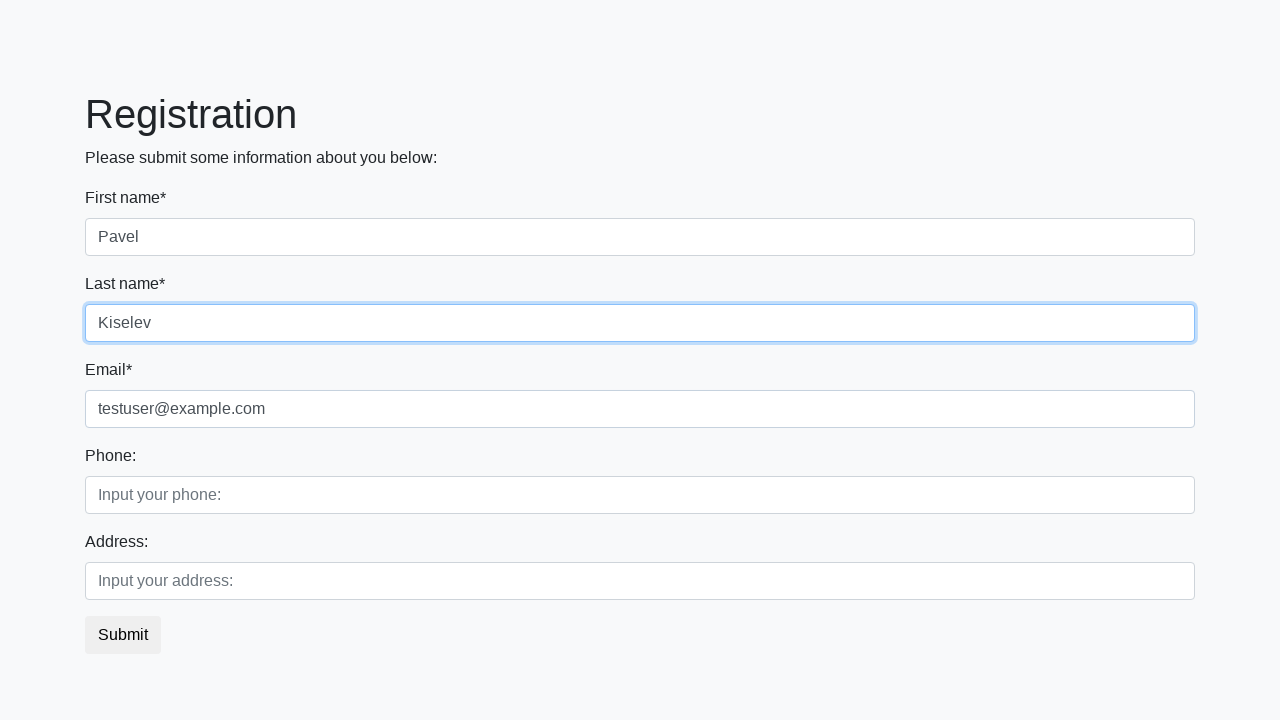

Clicked submit button to register at (123, 635) on button.btn
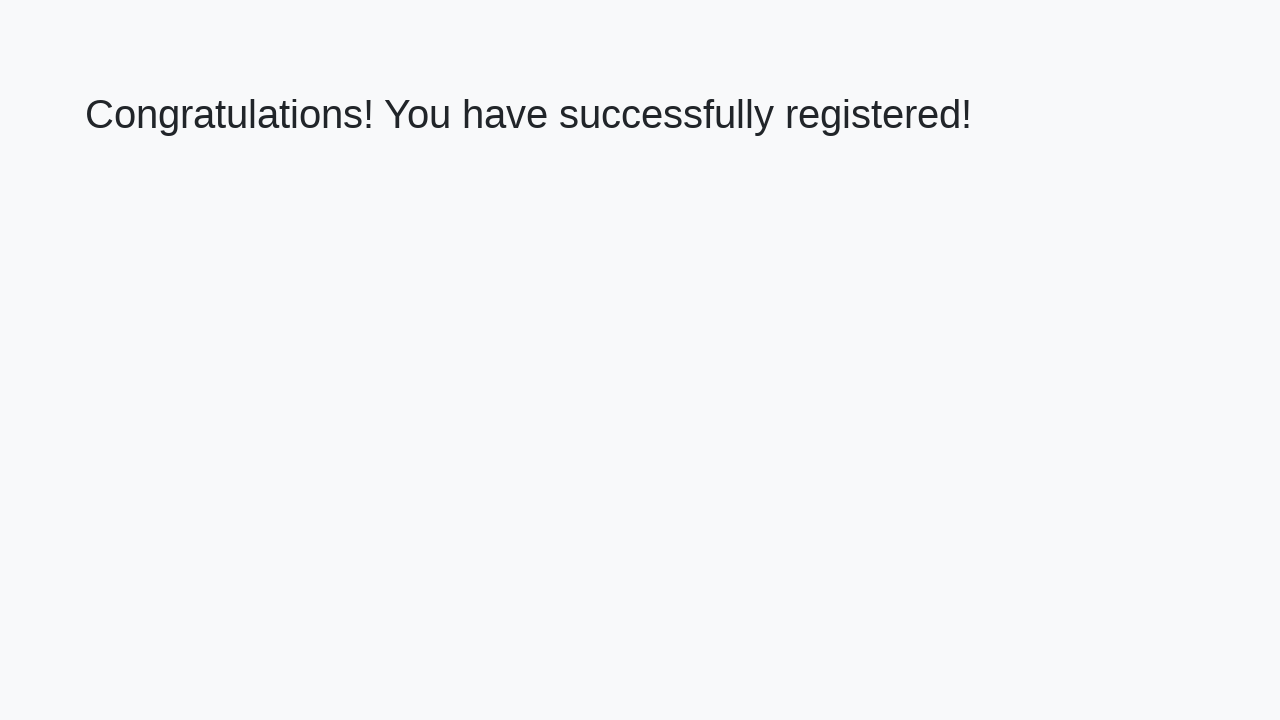

Success message heading loaded
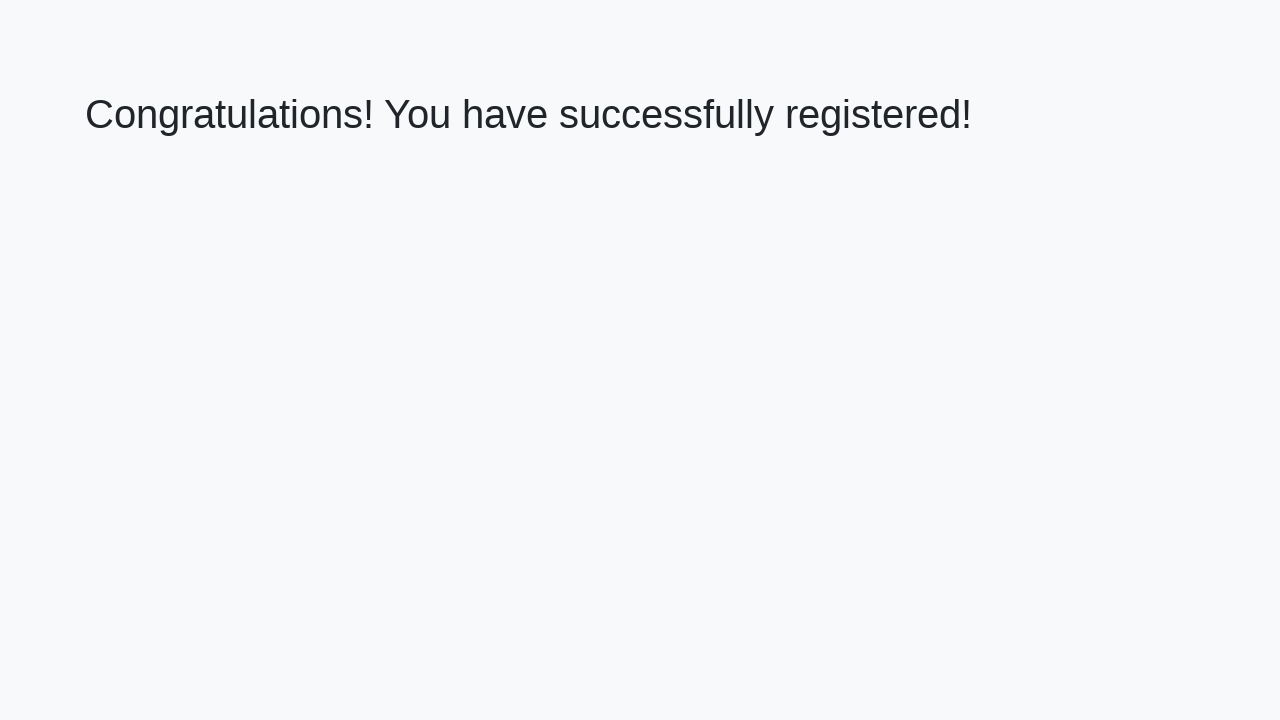

Retrieved success message text
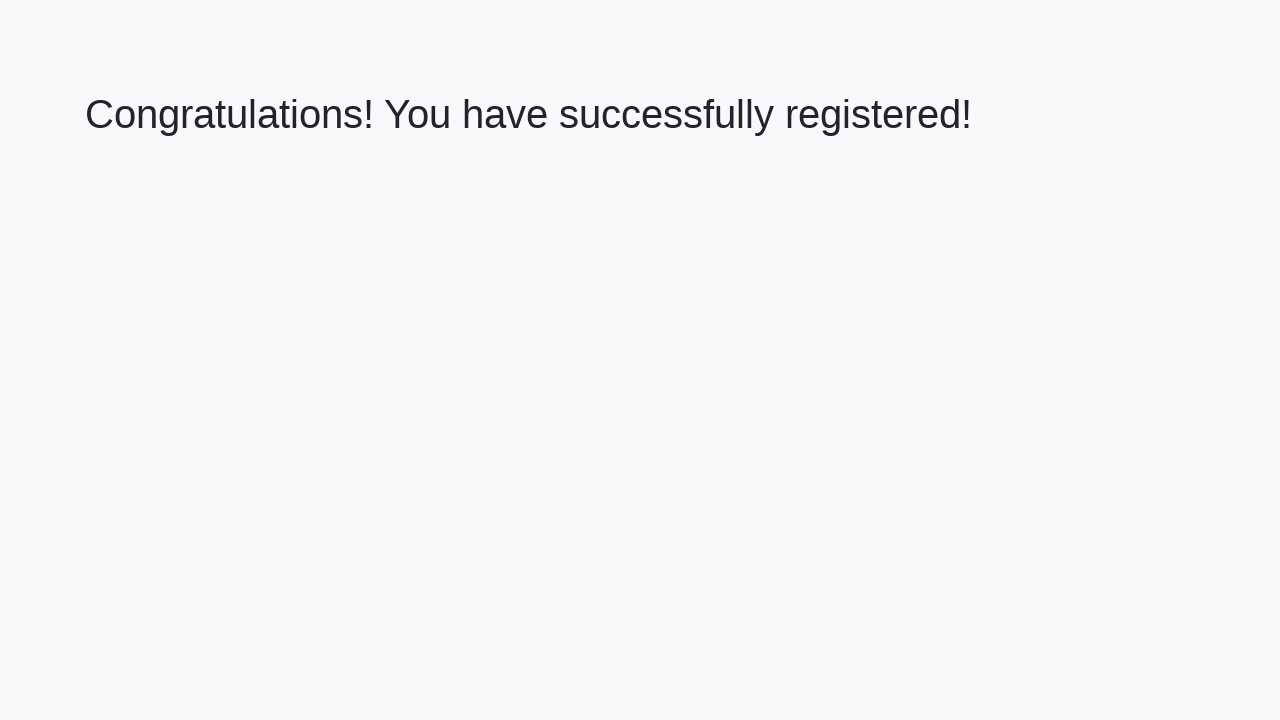

Verified success message: 'Congratulations! You have successfully registered!'
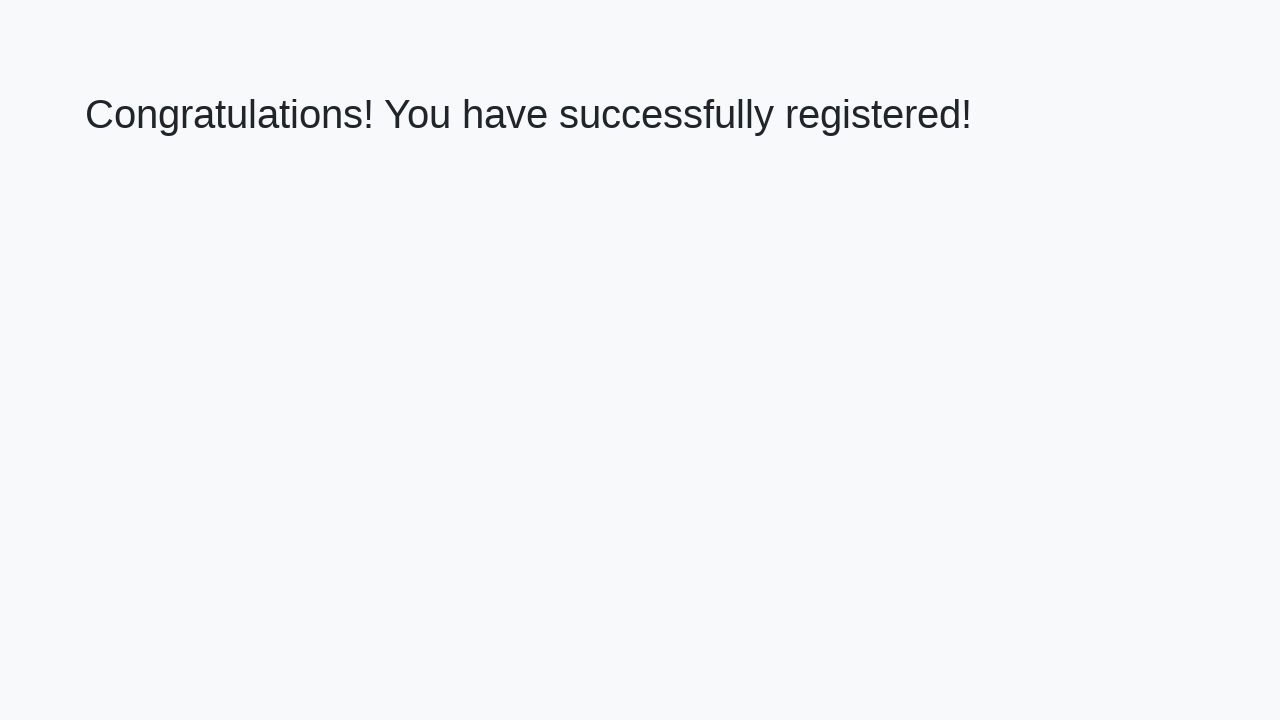

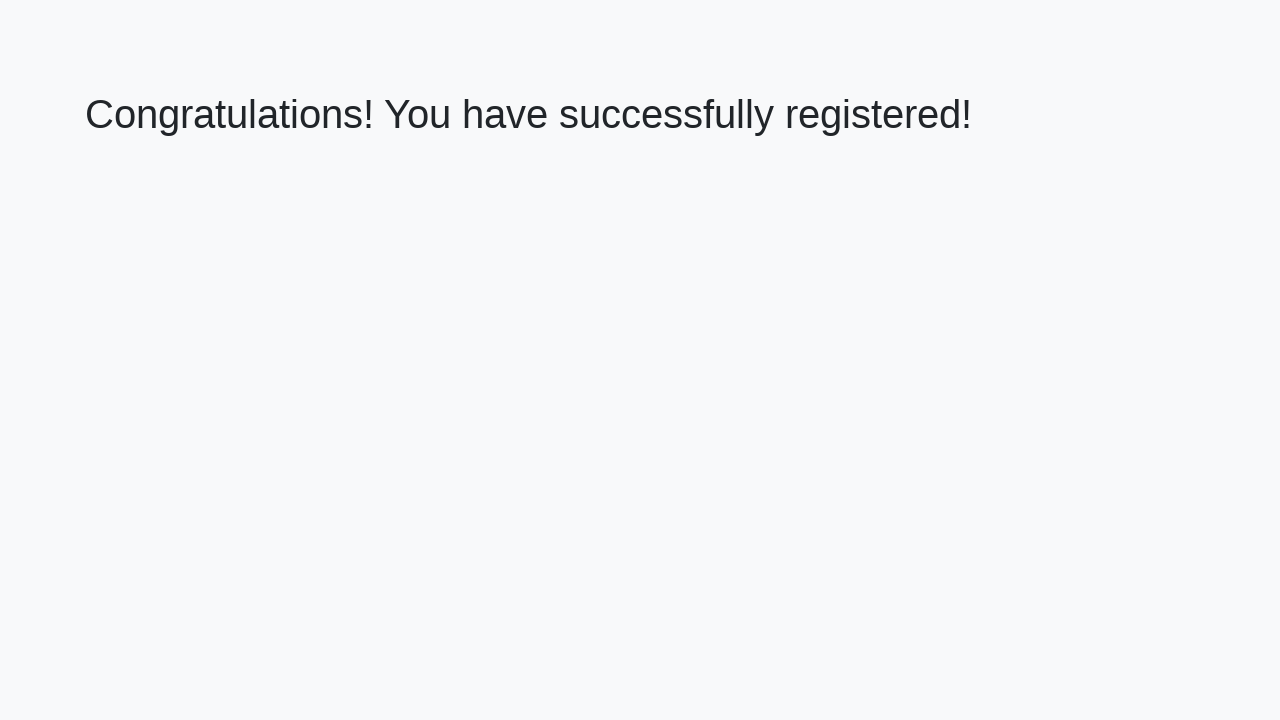